Tests that the currently selected filter is highlighted with the selected class

Starting URL: https://demo.playwright.dev/todomvc

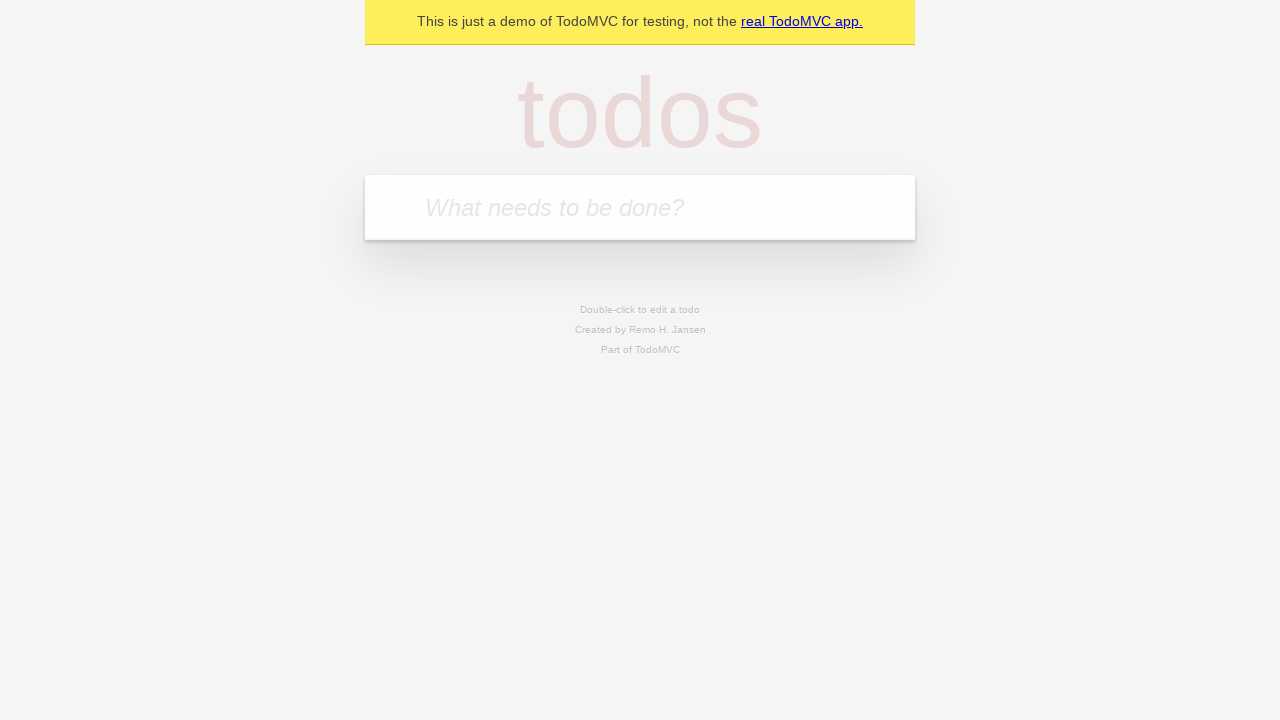

Filled todo input with 'buy some cheese' on internal:attr=[placeholder="What needs to be done?"i]
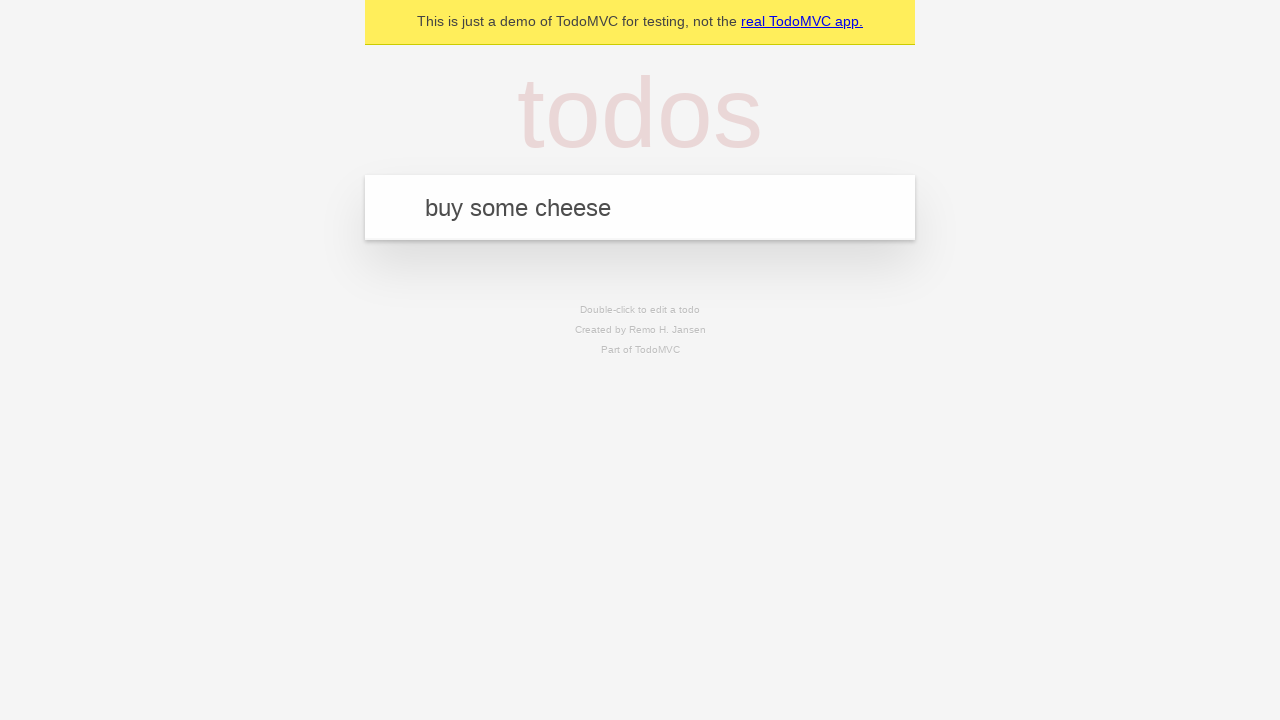

Pressed Enter to add first todo on internal:attr=[placeholder="What needs to be done?"i]
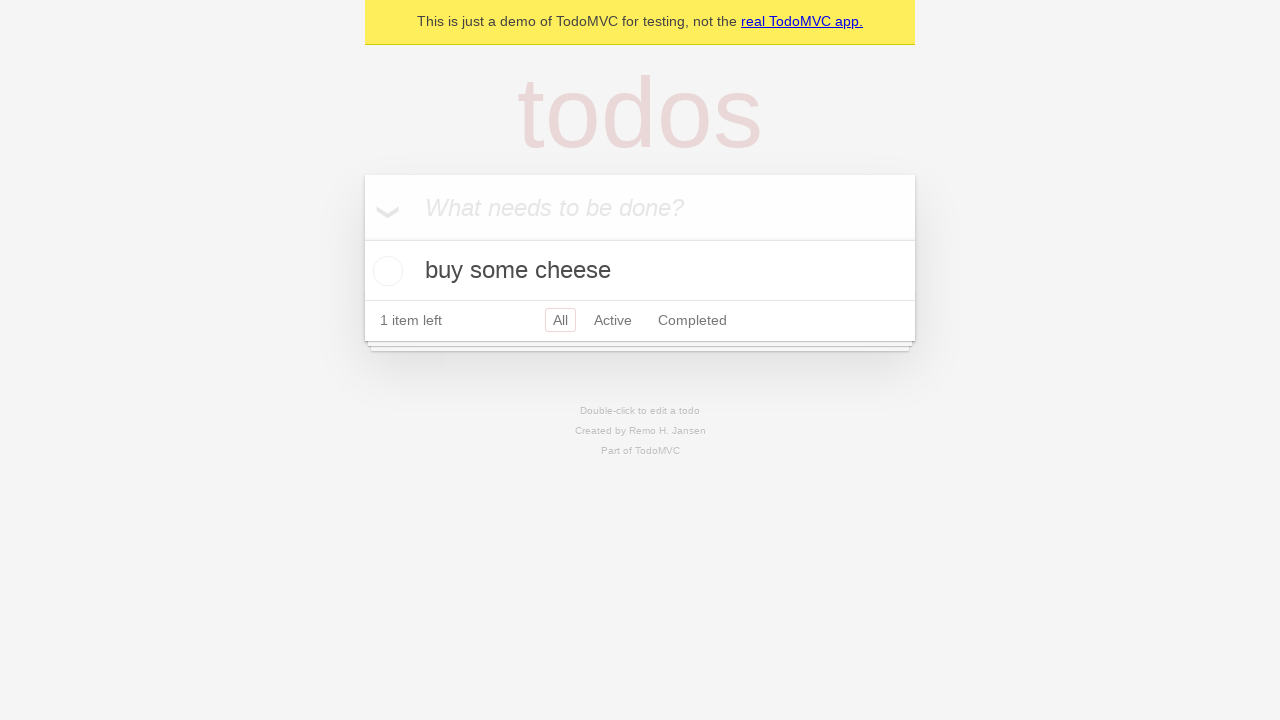

Filled todo input with 'feed the cat' on internal:attr=[placeholder="What needs to be done?"i]
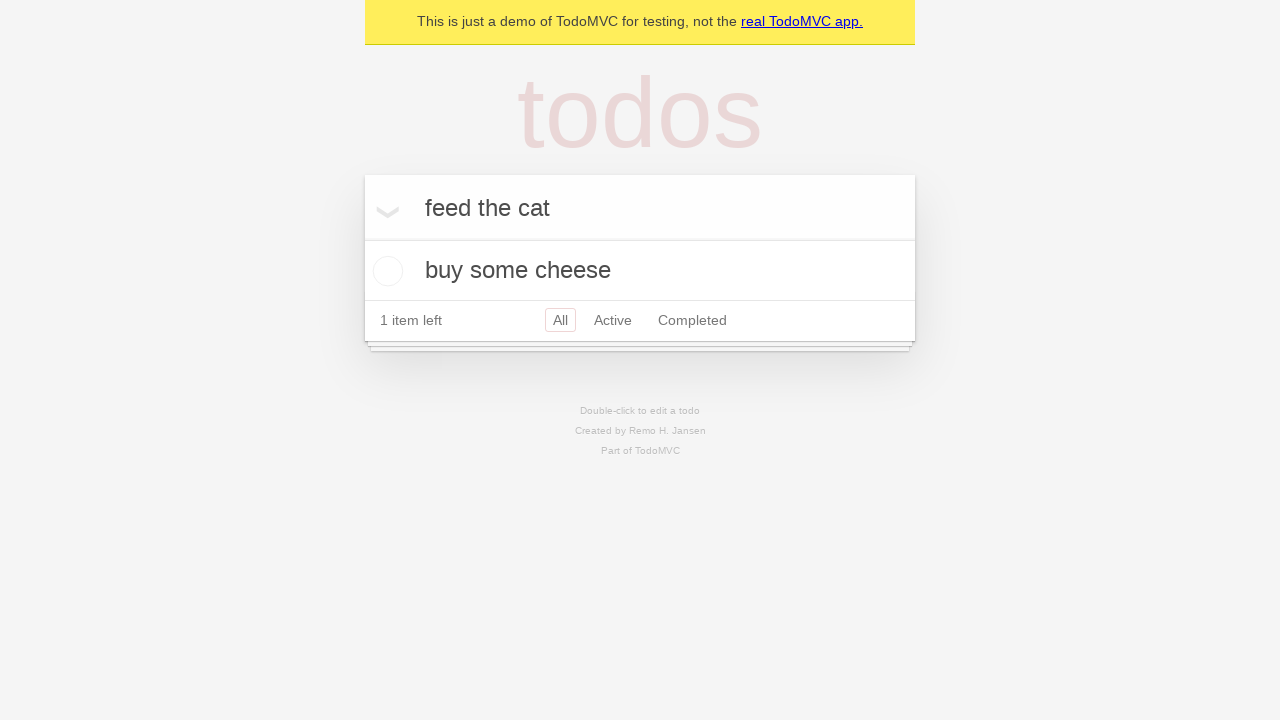

Pressed Enter to add second todo on internal:attr=[placeholder="What needs to be done?"i]
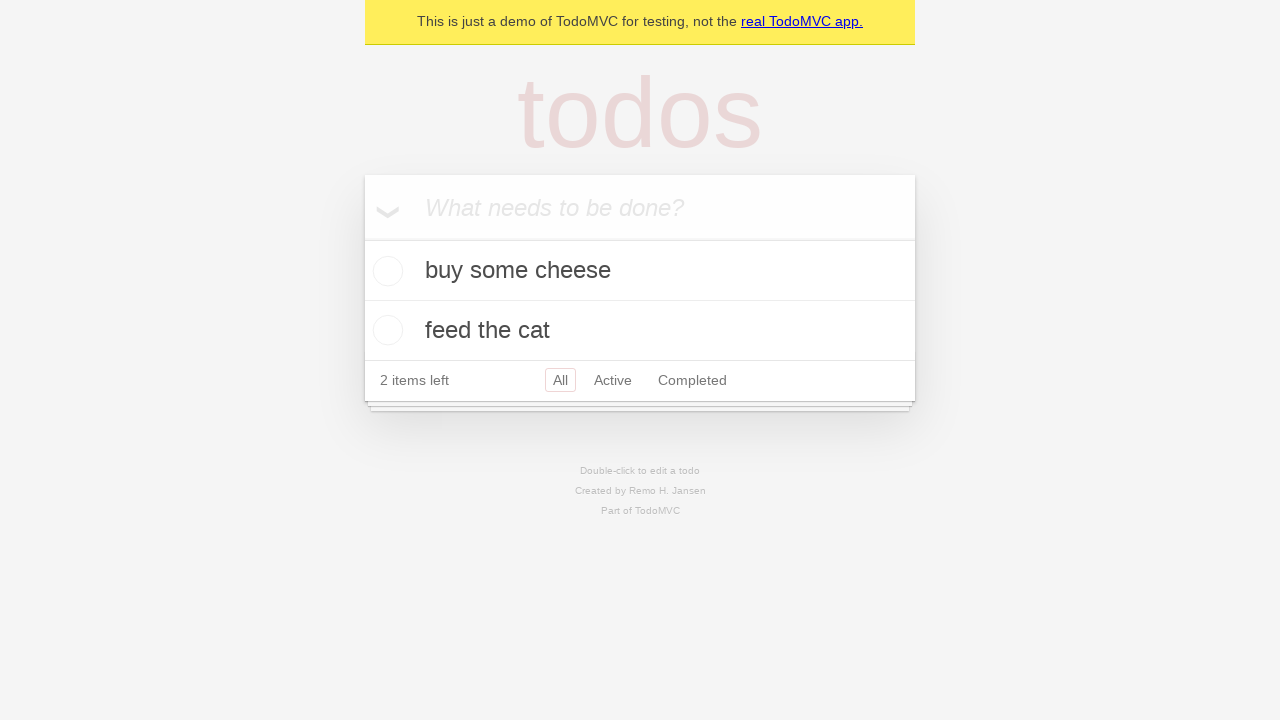

Filled todo input with 'book a doctors appointment' on internal:attr=[placeholder="What needs to be done?"i]
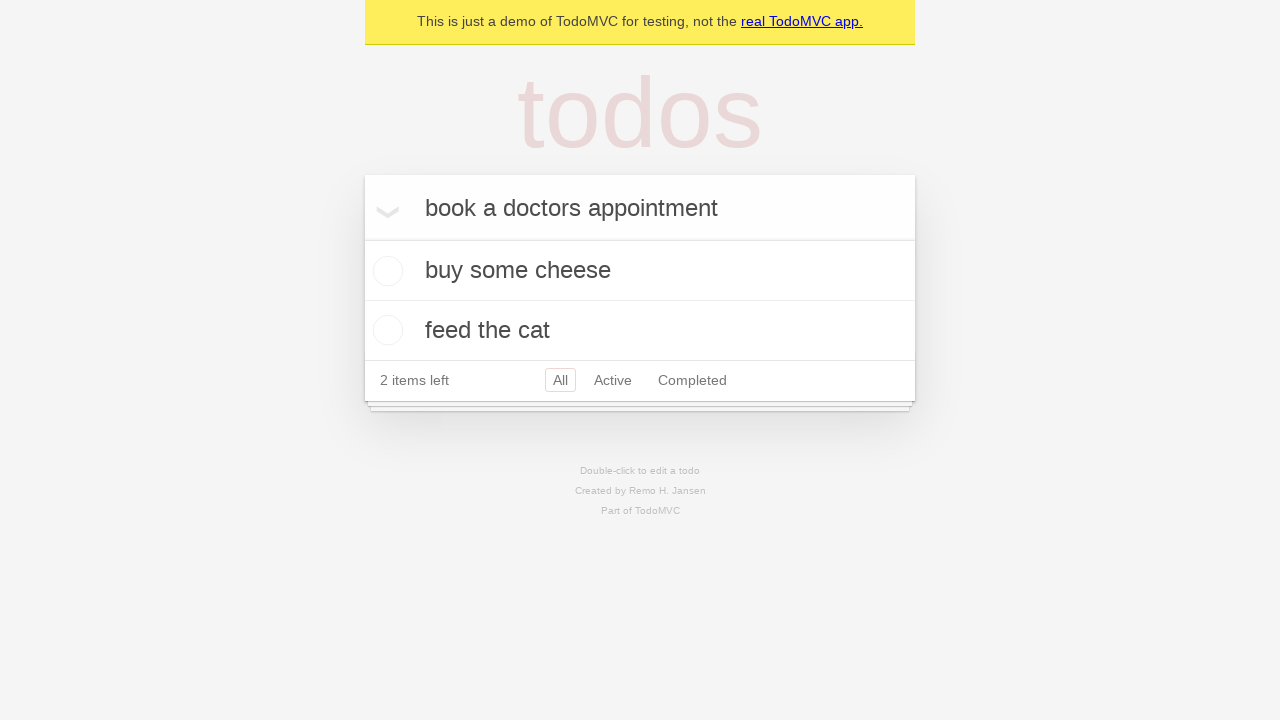

Pressed Enter to add third todo on internal:attr=[placeholder="What needs to be done?"i]
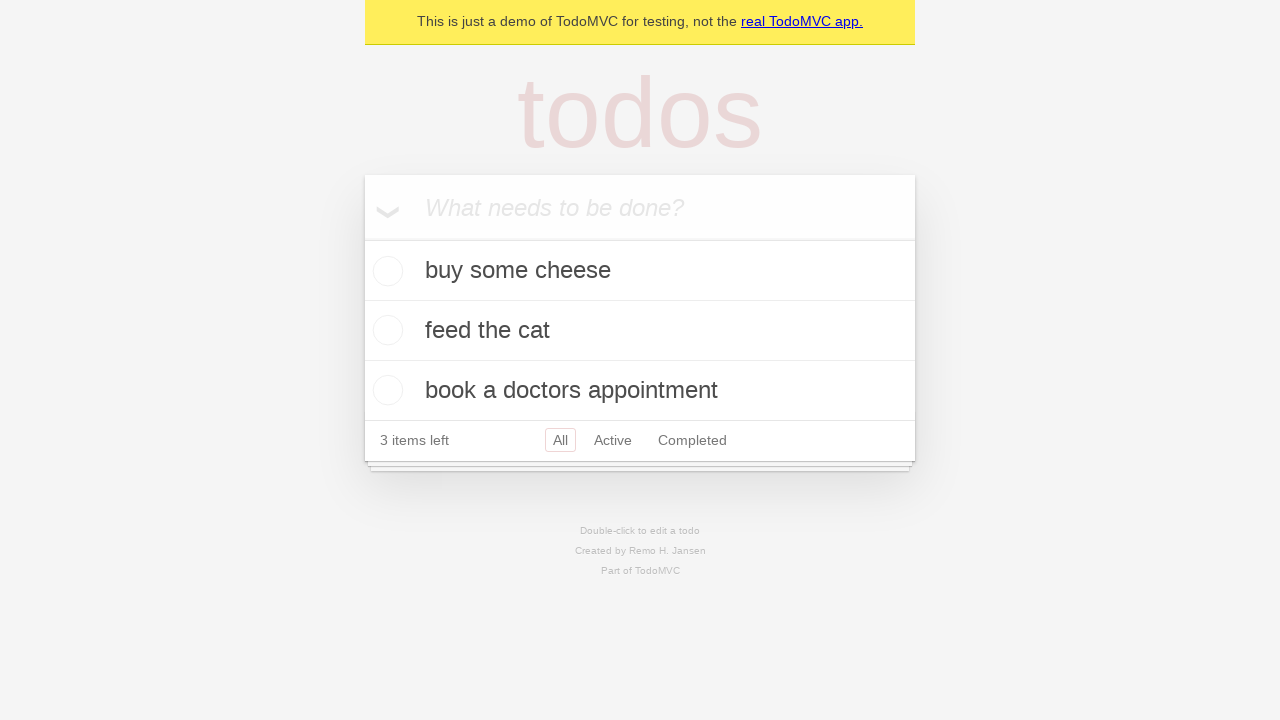

Clicked Active filter link at (613, 440) on internal:role=link[name="Active"i]
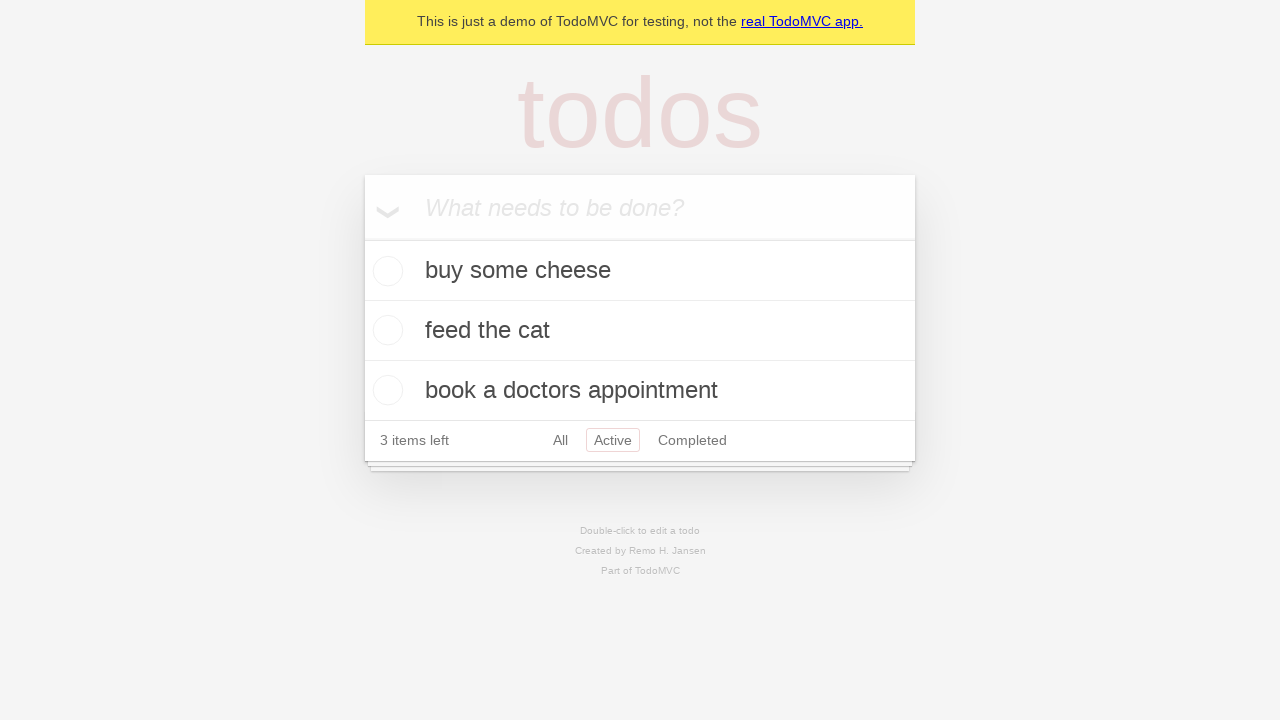

Clicked Completed filter link to verify highlight at (692, 440) on internal:role=link[name="Completed"i]
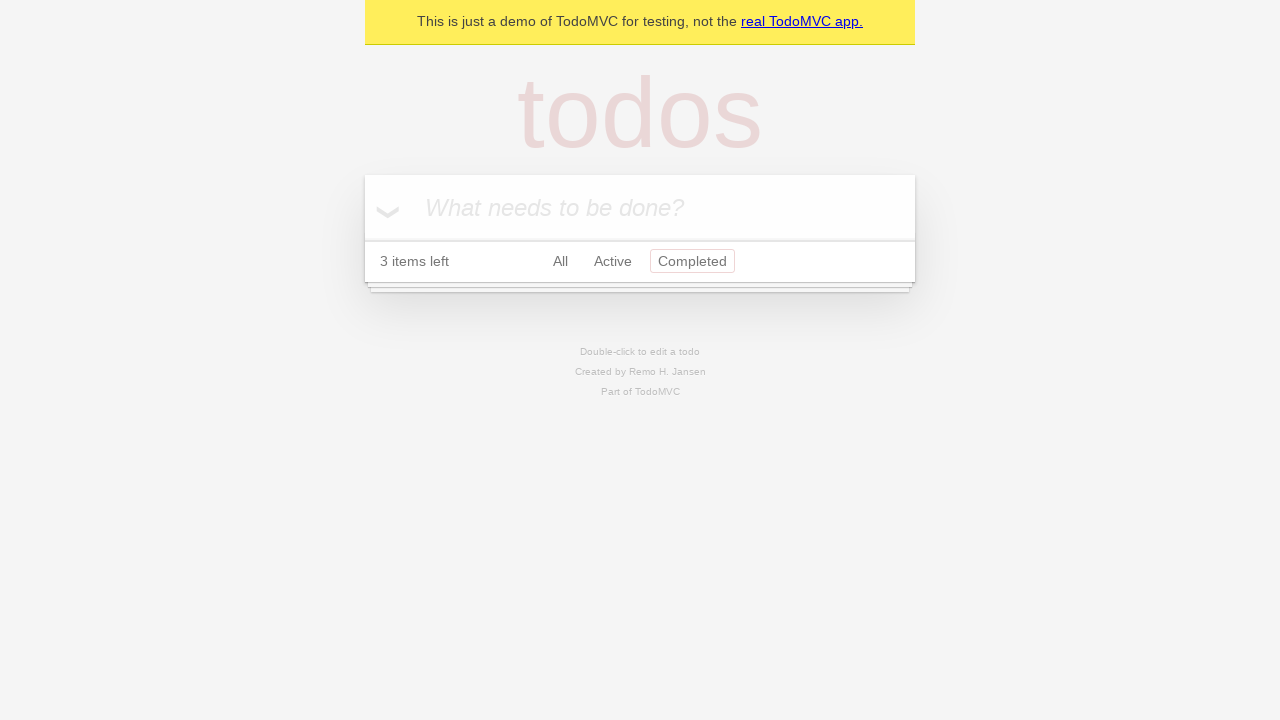

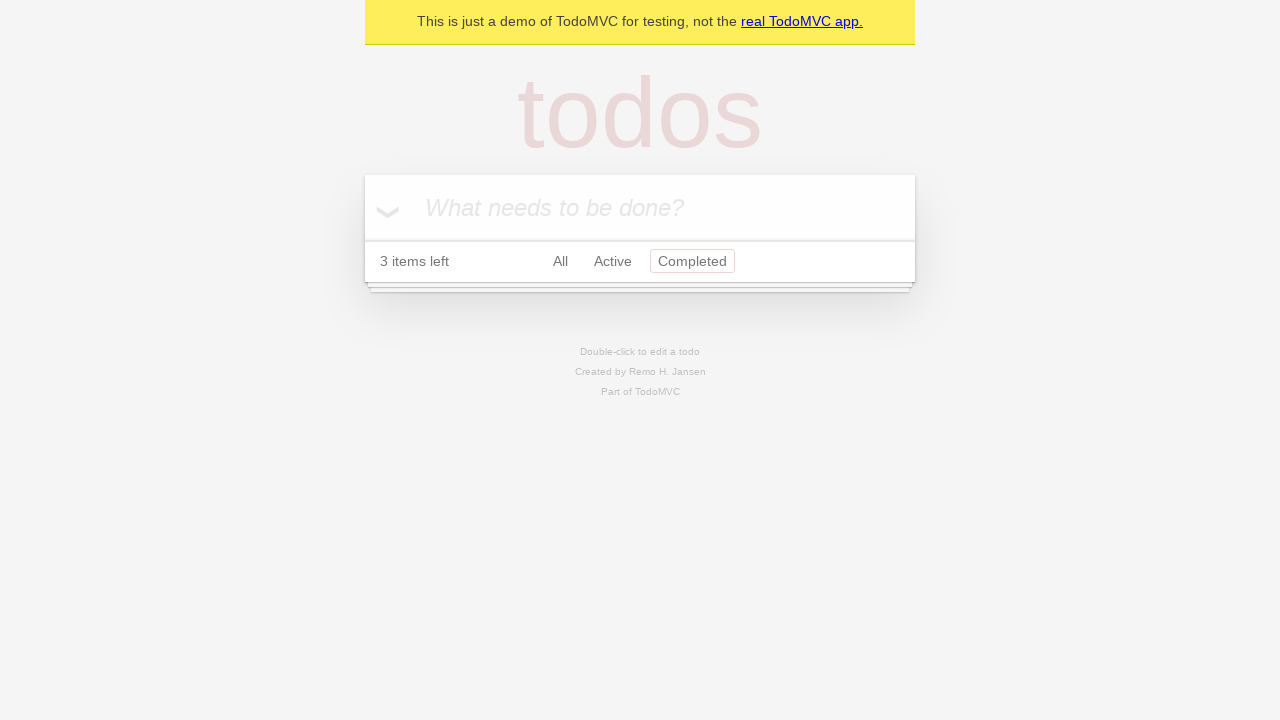